Tests that clear completed button is hidden when there are no completed items

Starting URL: https://demo.playwright.dev/todomvc

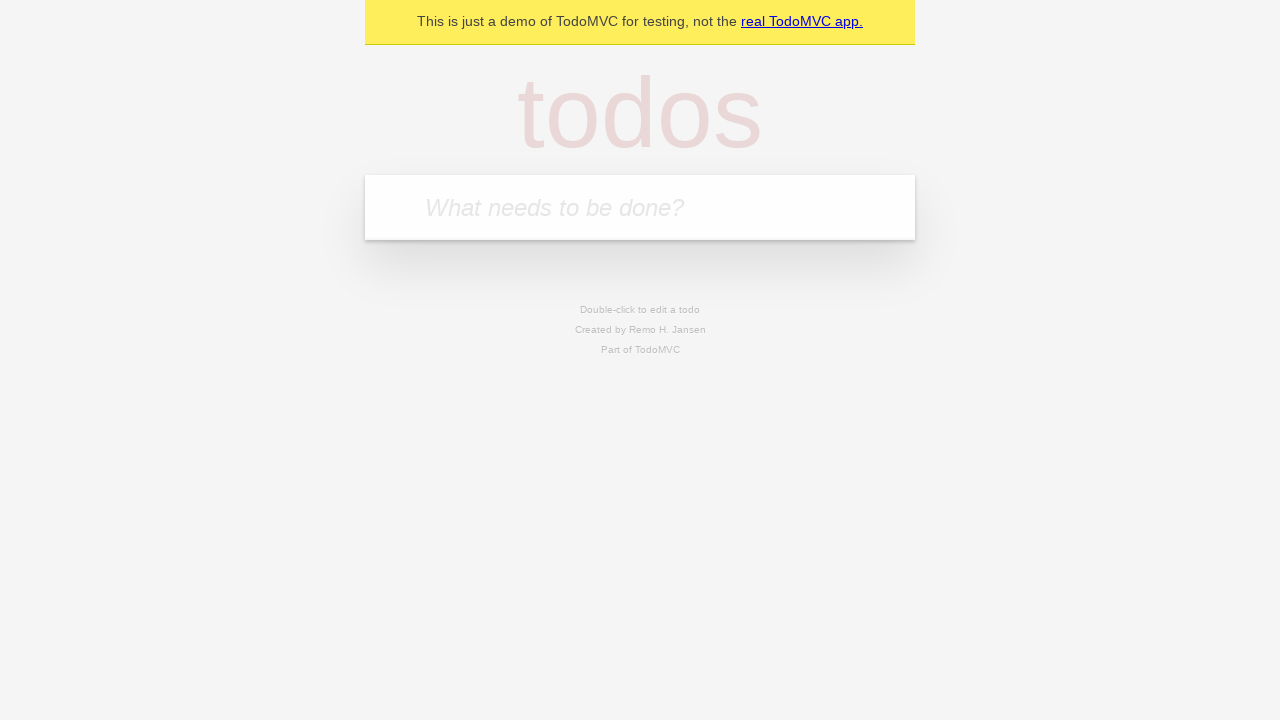

Filled new todo input with 'buy some cheese' on .new-todo
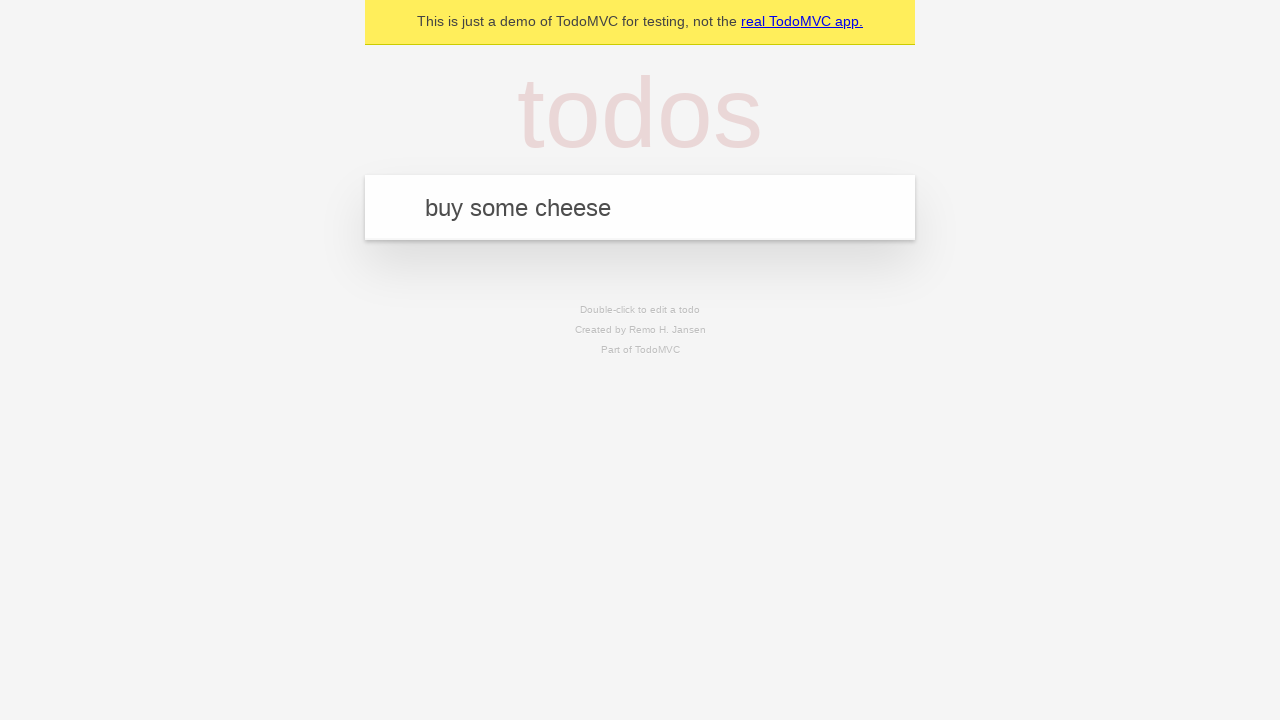

Pressed Enter to create first todo on .new-todo
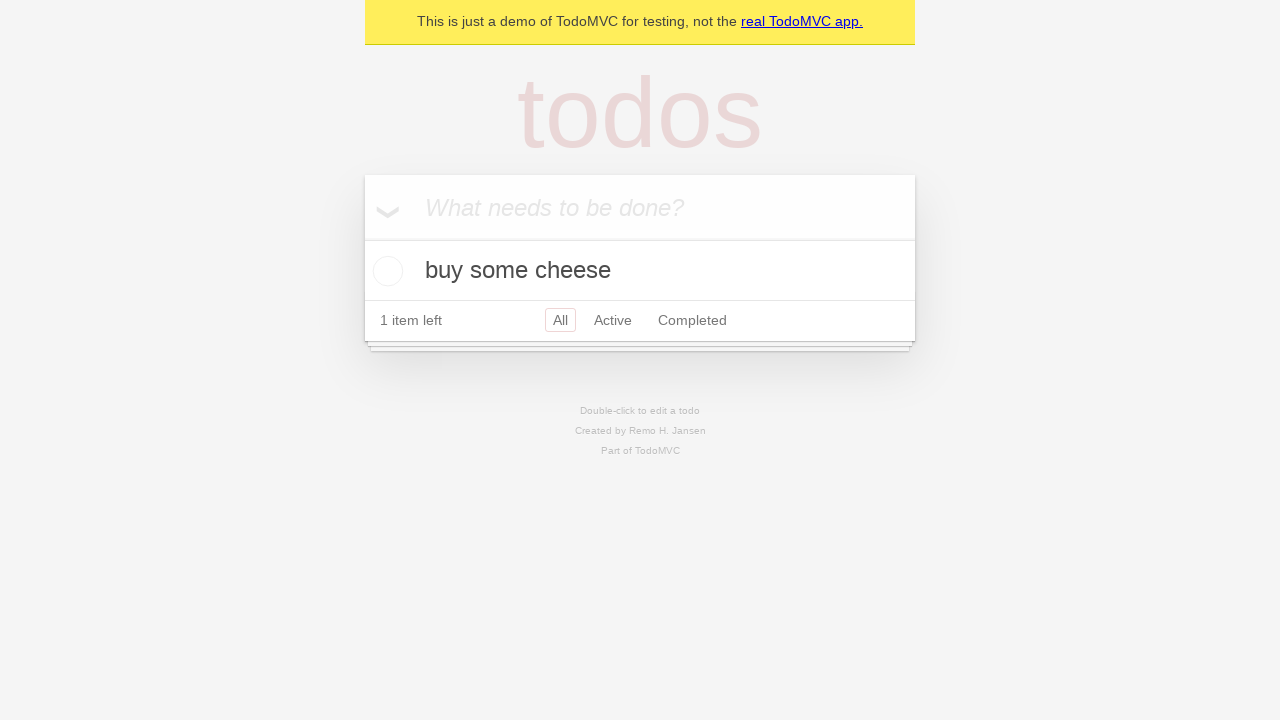

Filled new todo input with 'feed the cat' on .new-todo
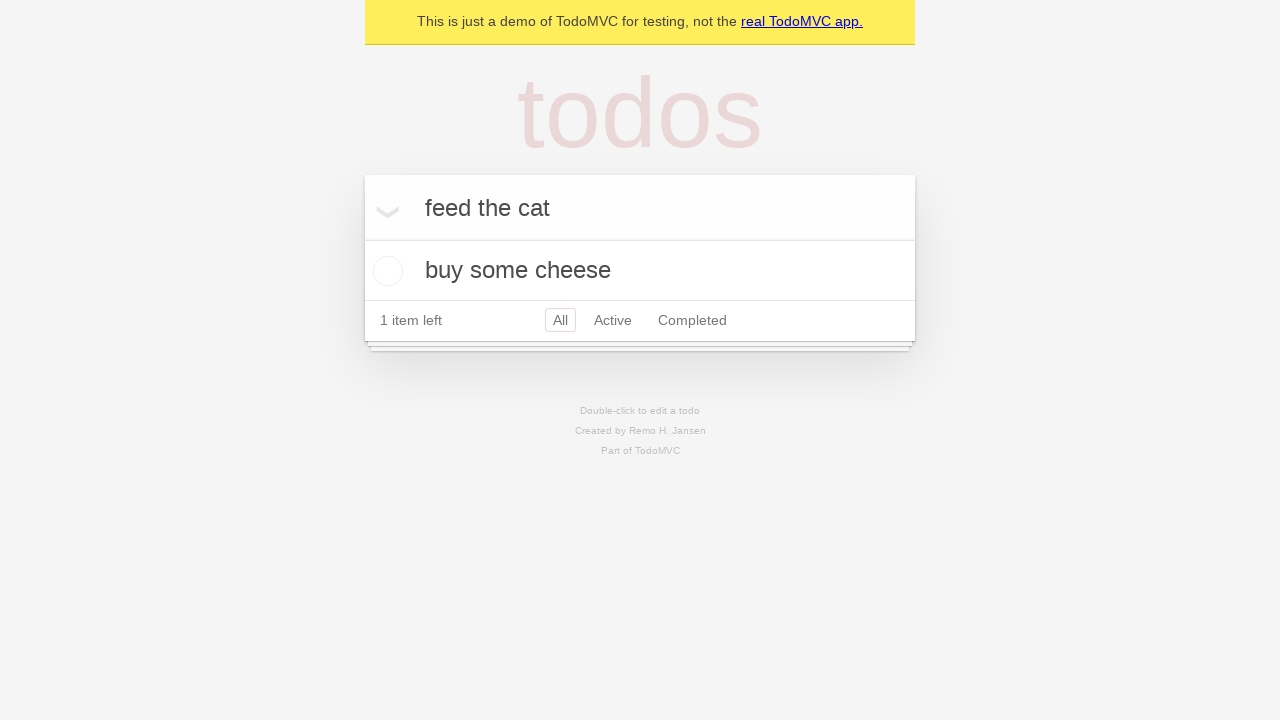

Pressed Enter to create second todo on .new-todo
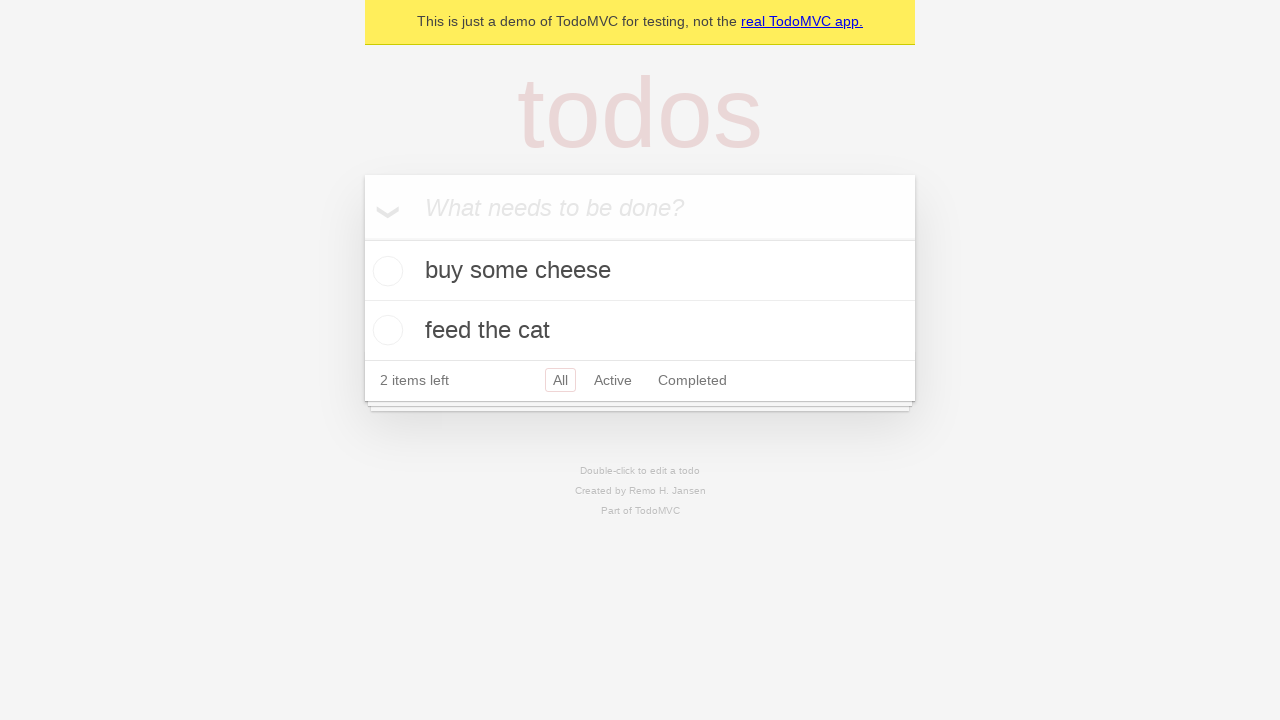

Filled new todo input with 'book a doctors appointment' on .new-todo
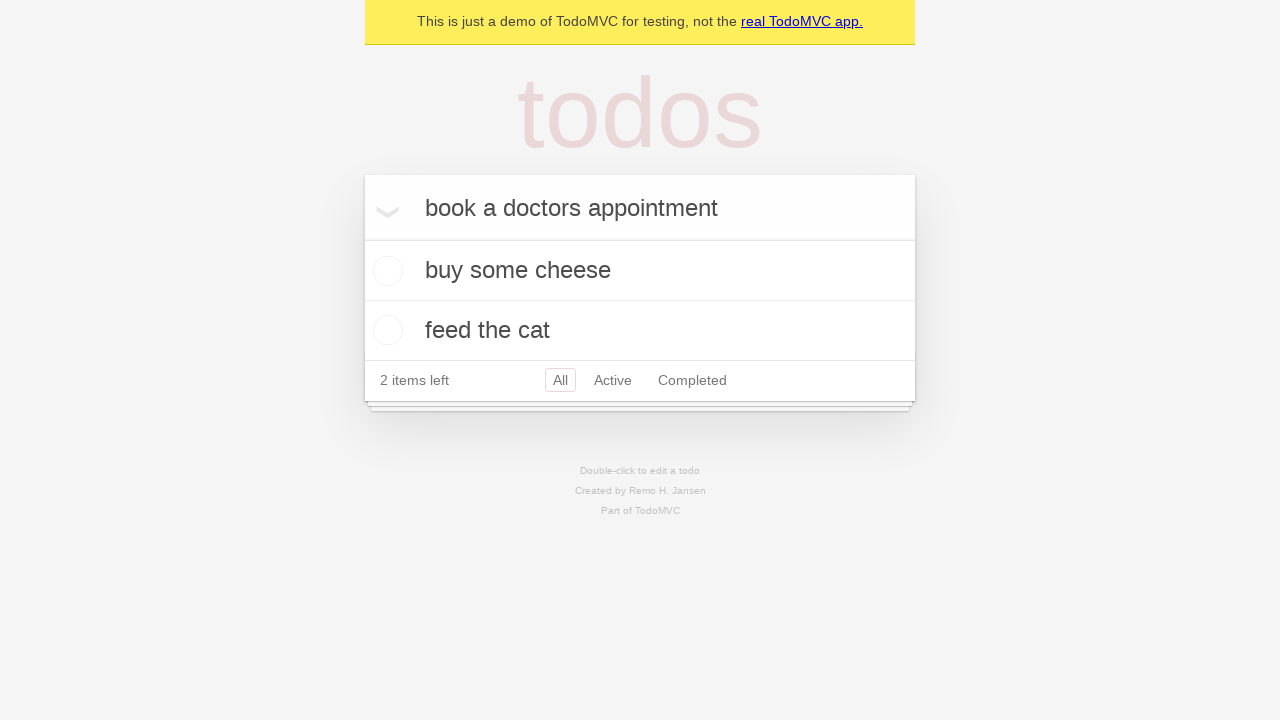

Pressed Enter to create third todo on .new-todo
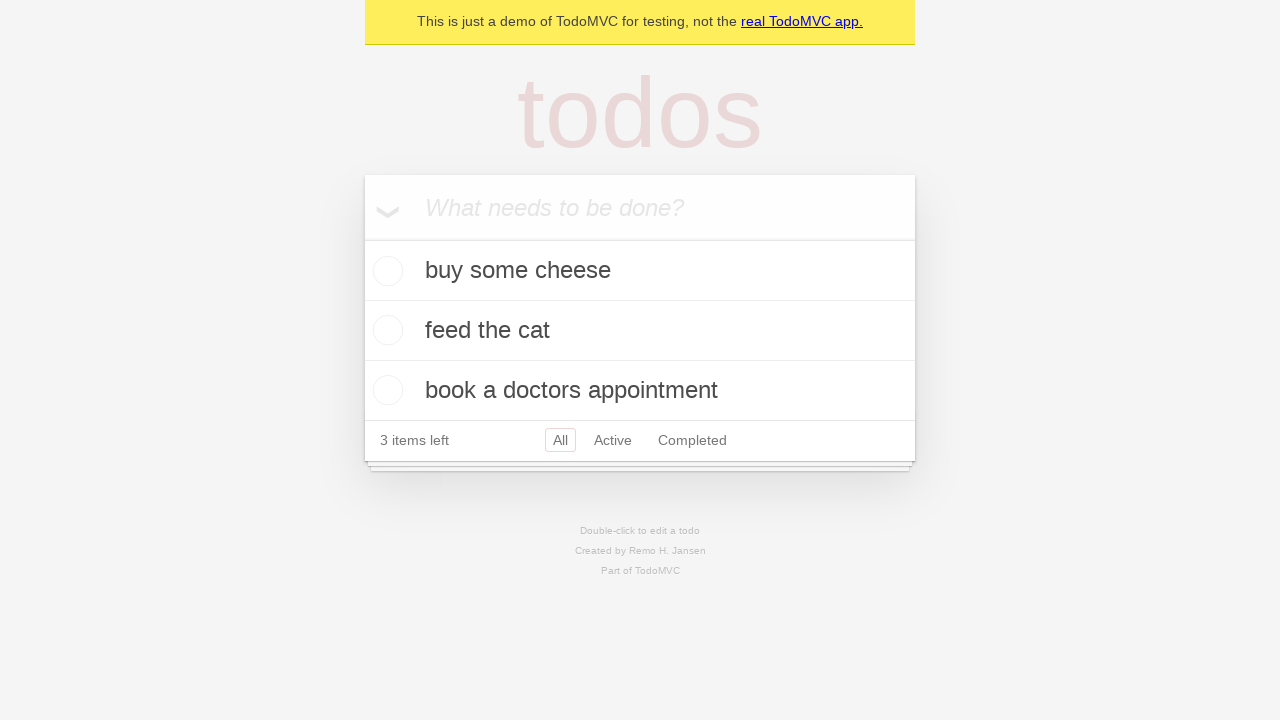

Checked the first todo item as completed at (385, 271) on .todo-list li .toggle >> nth=0
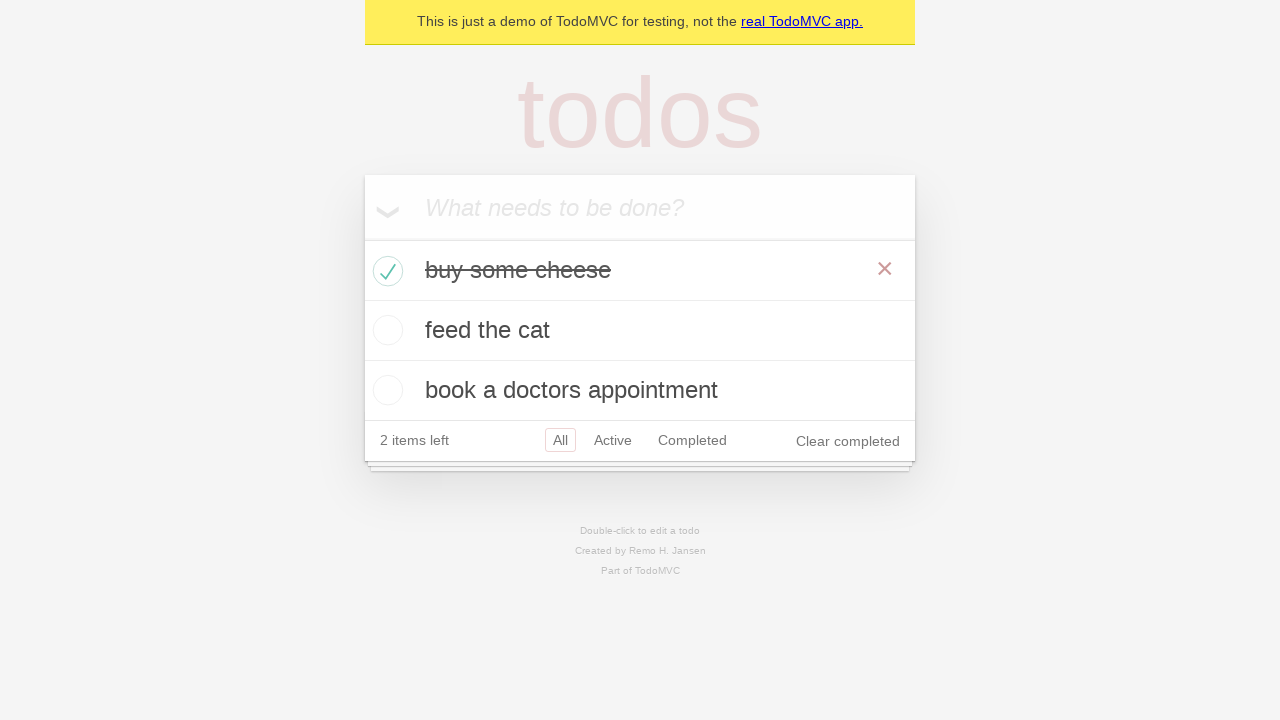

Clicked 'Clear completed' button to remove completed todo at (848, 441) on .clear-completed
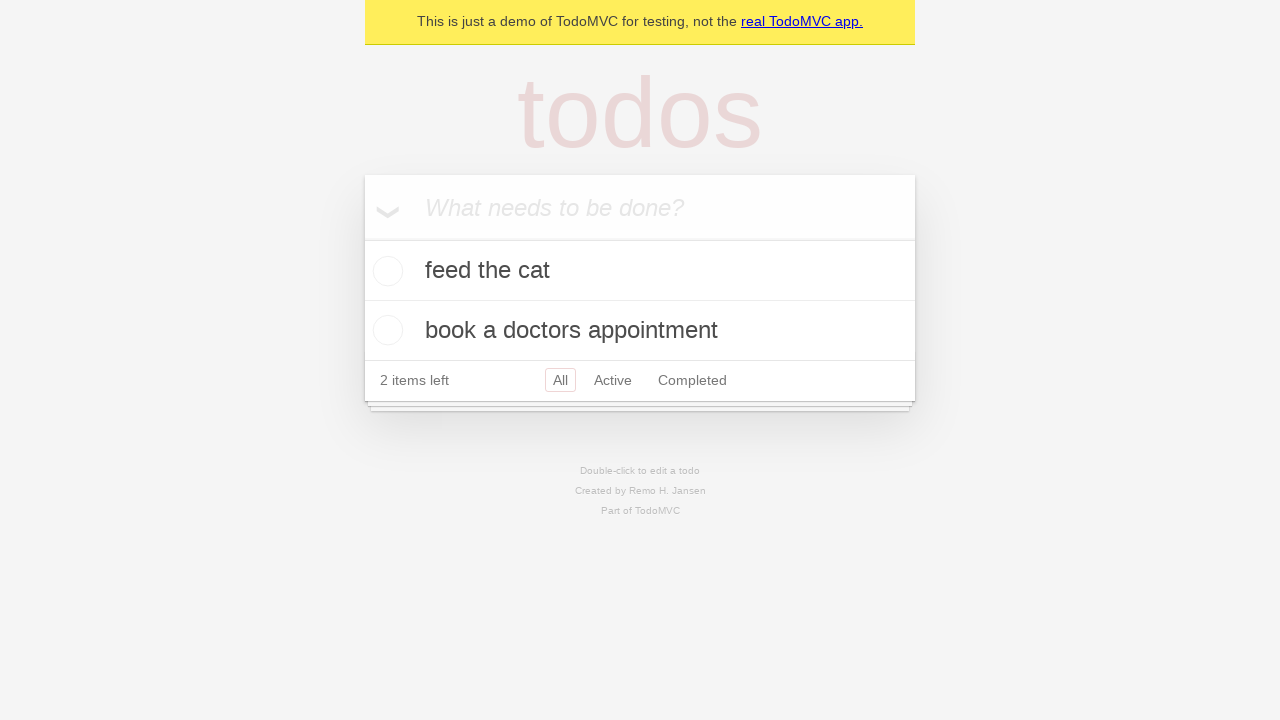

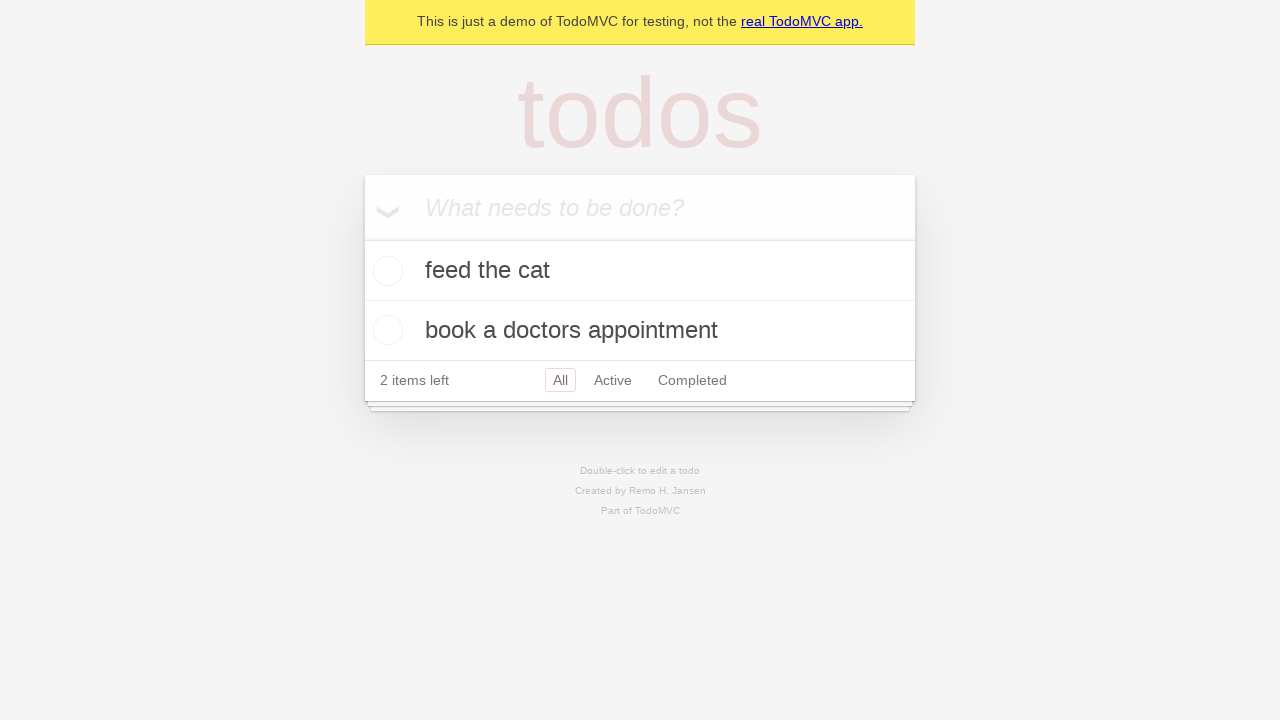